Tests slider interaction by clicking and holding the slider element, then dragging it to different positions using offset movements

Starting URL: https://the-internet.herokuapp.com/horizontal_slider

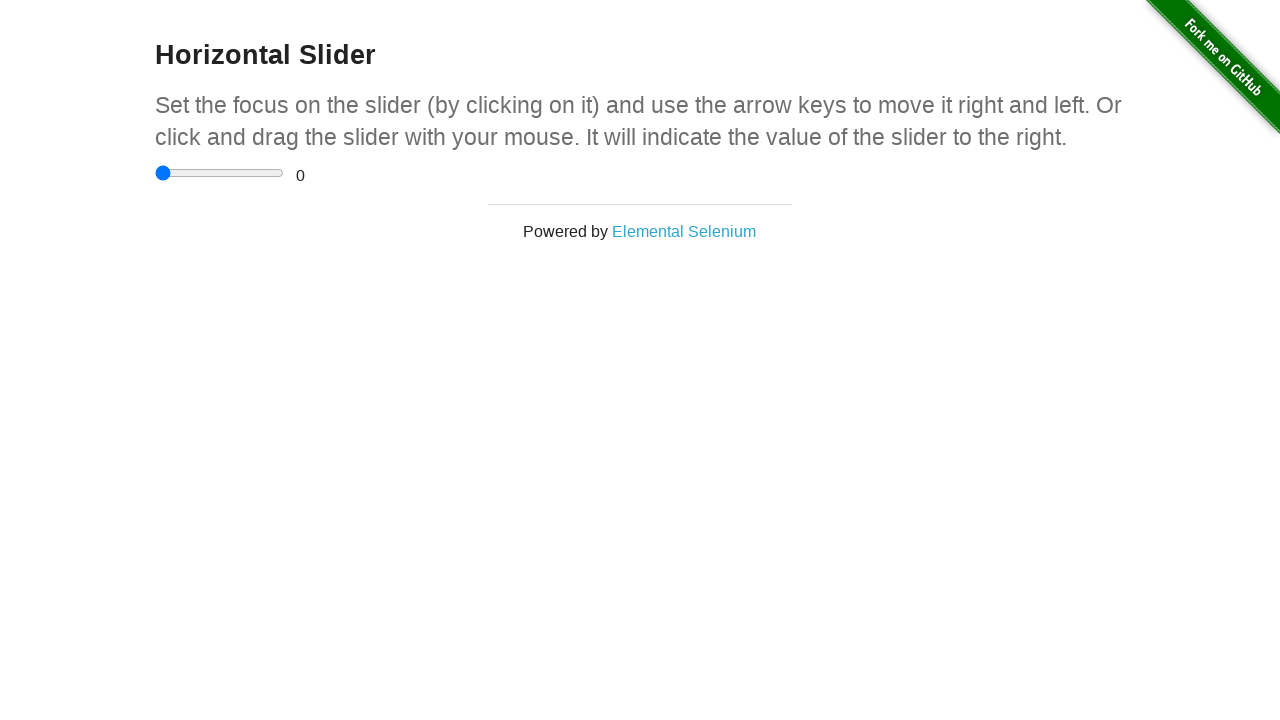

Located the horizontal slider element
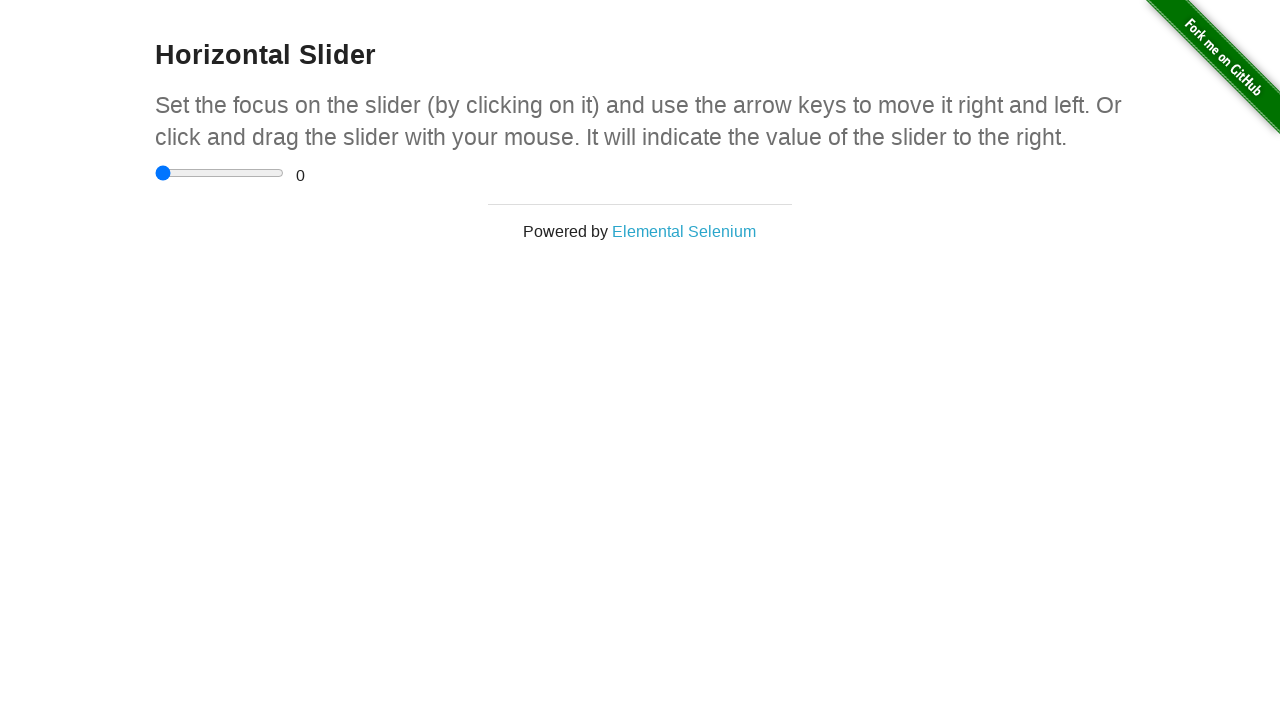

Retrieved bounding box of slider element
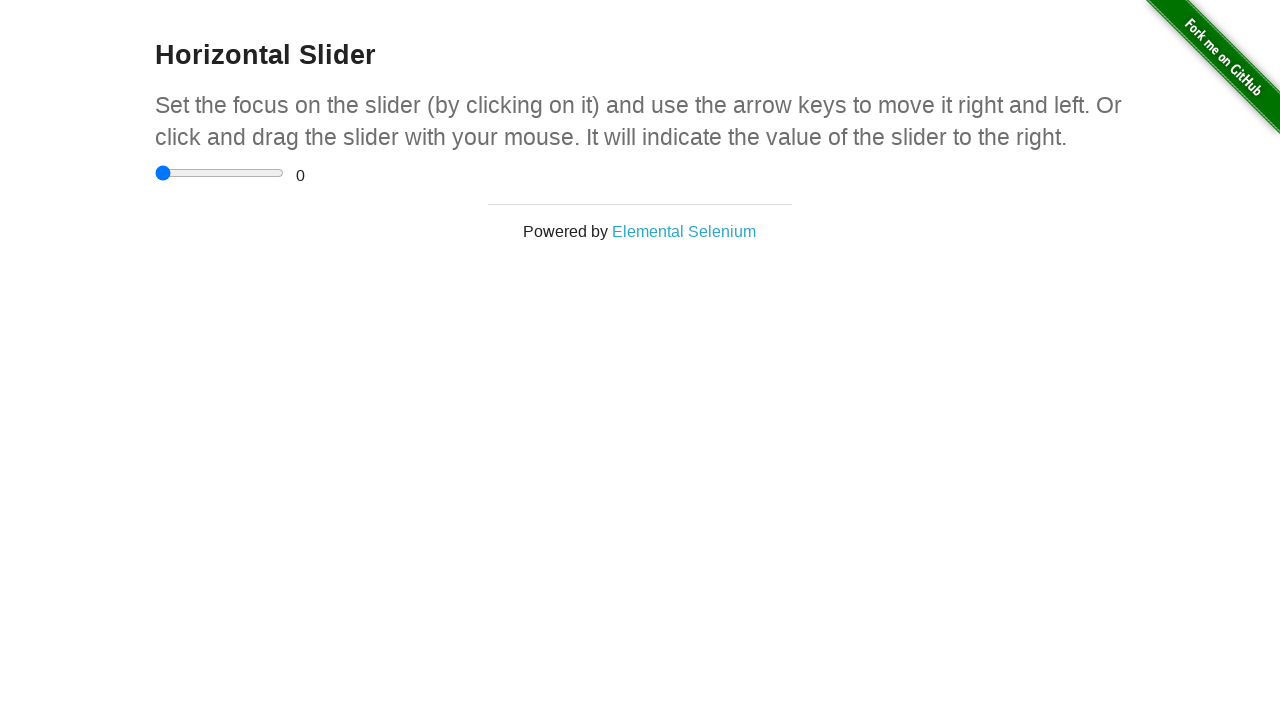

Clicked on slider element at (220, 173) on input[type='range']
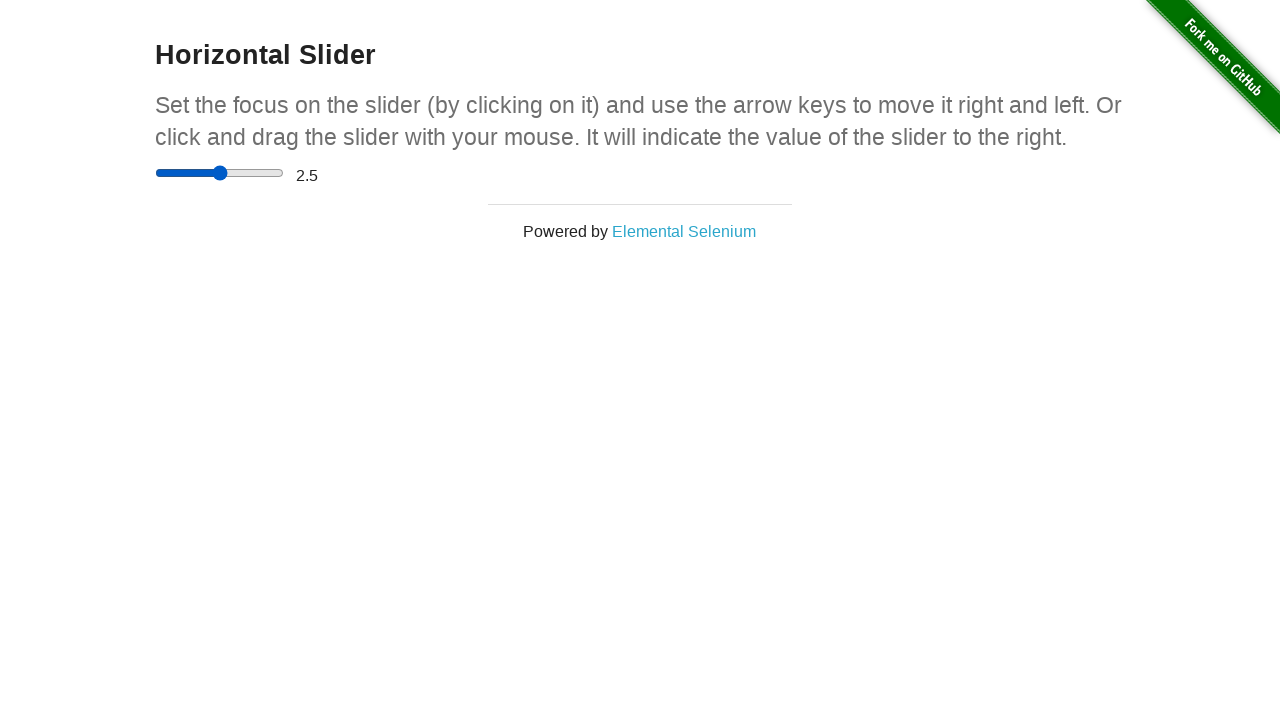

Moved mouse to center of slider at (220, 173)
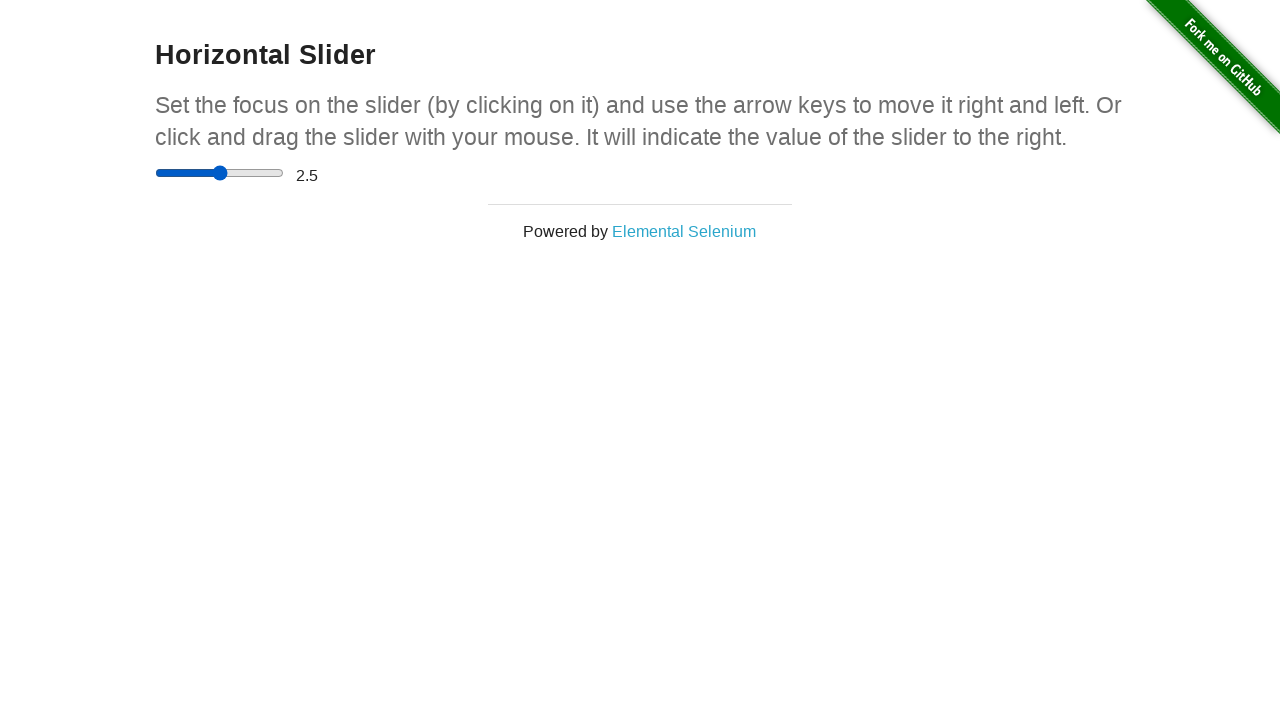

Pressed mouse button down at (220, 173)
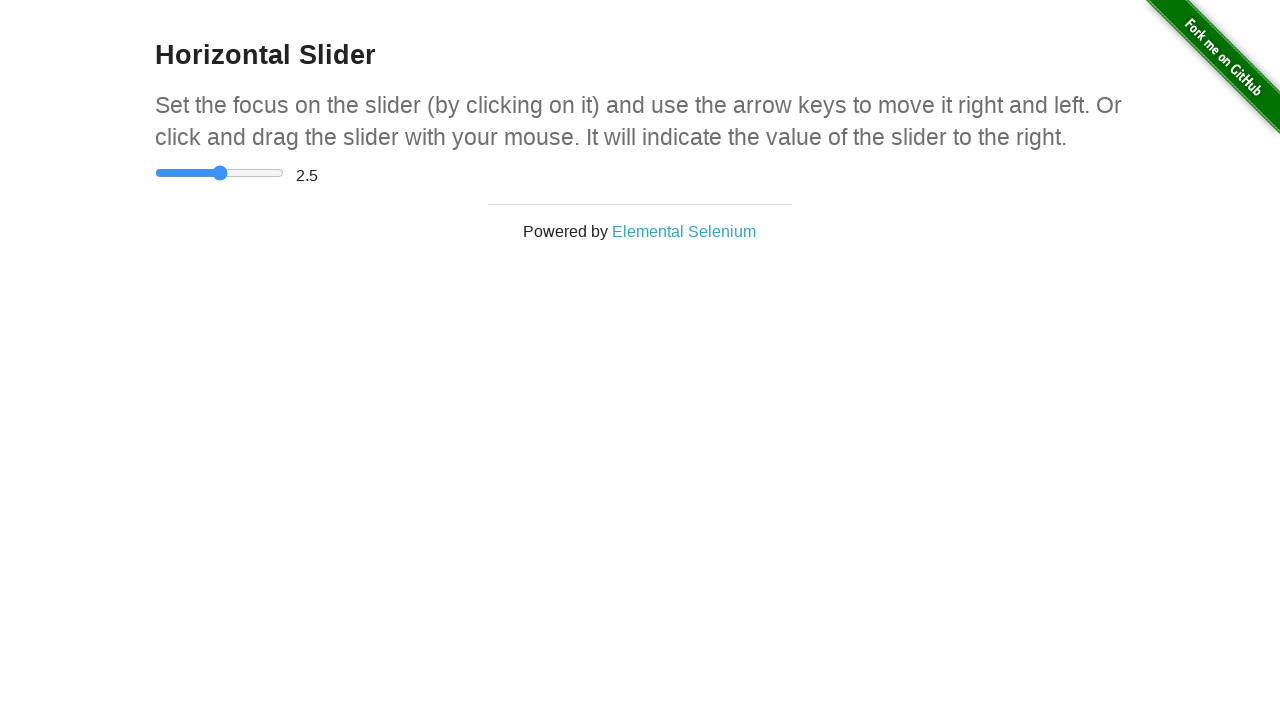

Dragged slider 50px to the right at (270, 173)
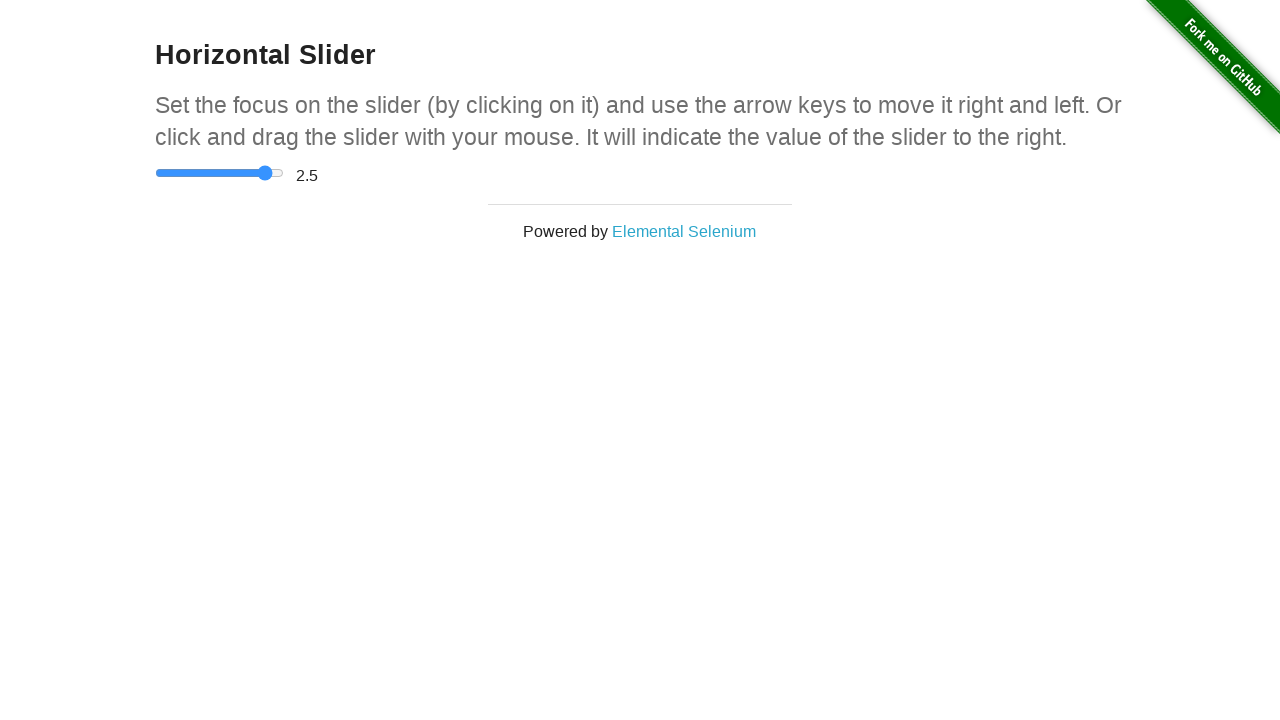

Released mouse button after first drag at (270, 173)
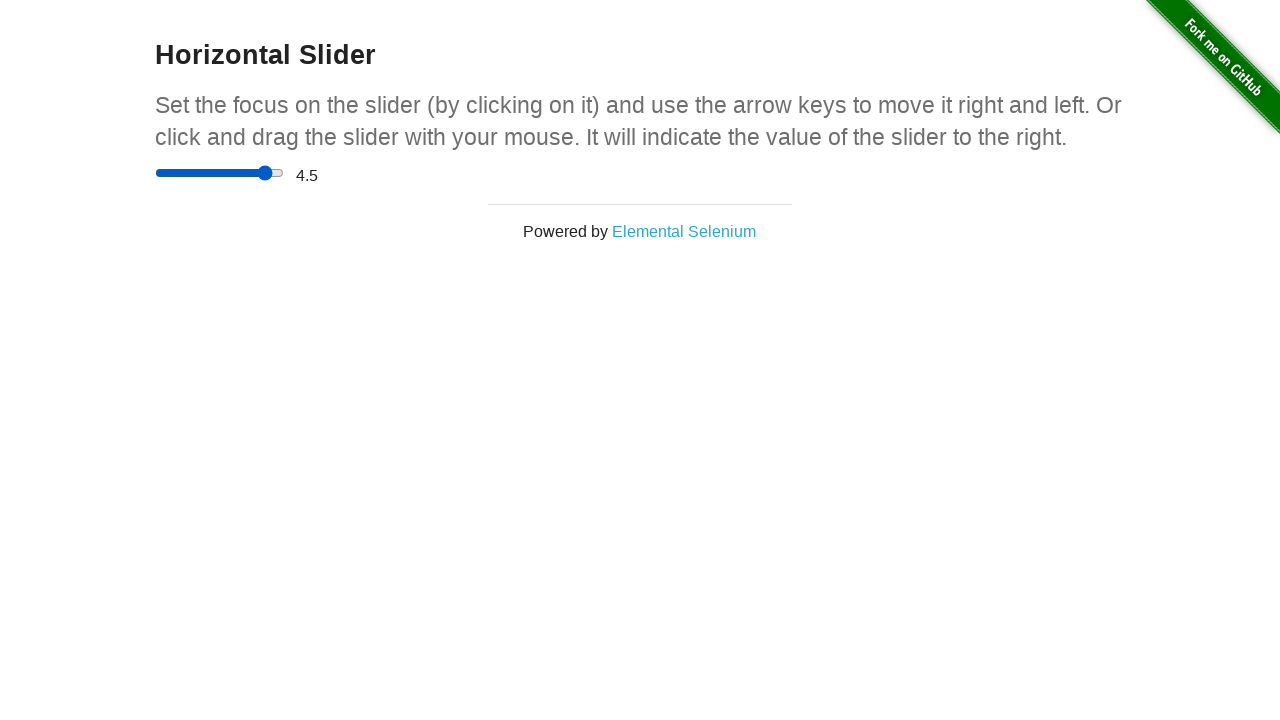

Retrieved updated bounding box of slider
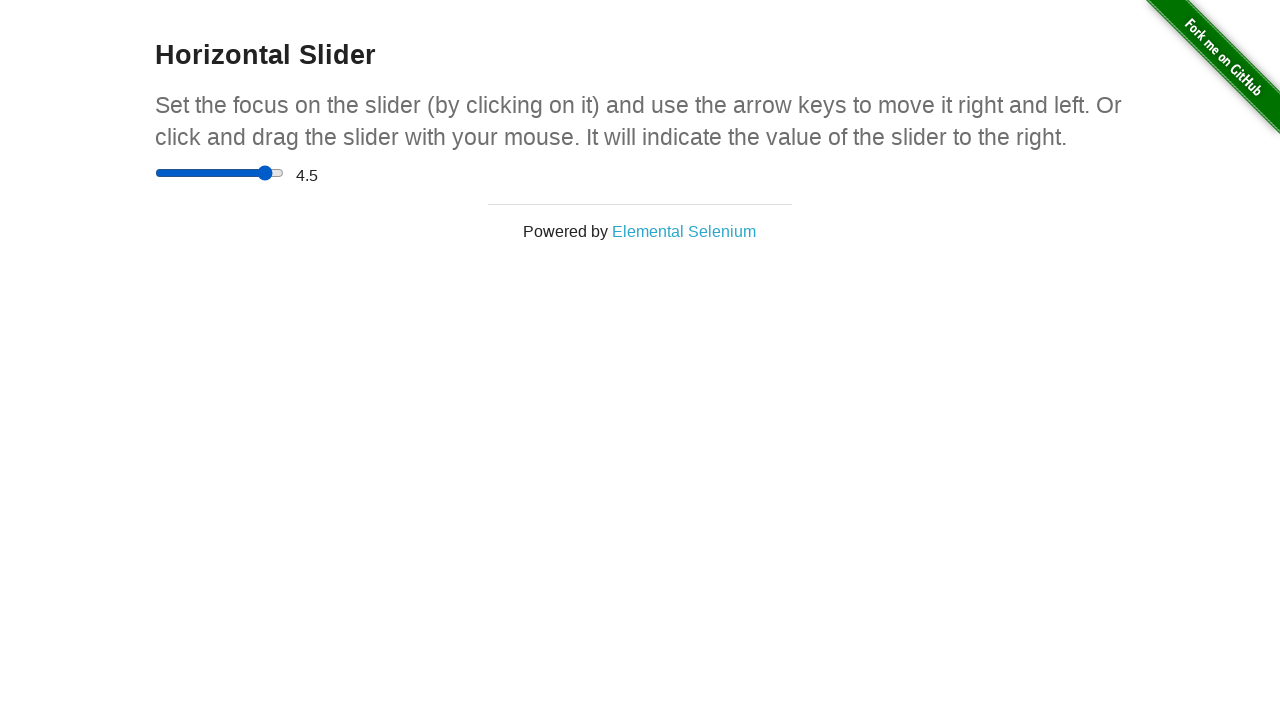

Moved mouse to center of slider for second drag at (220, 173)
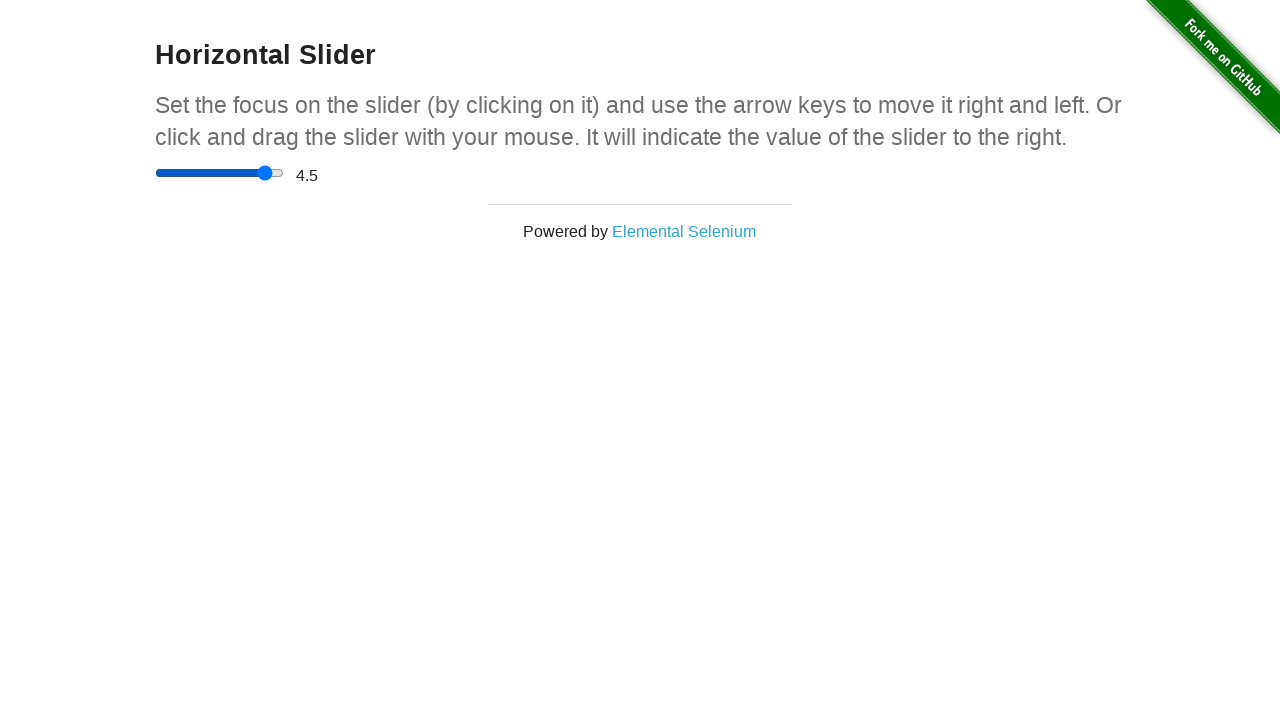

Pressed mouse button down for second drag at (220, 173)
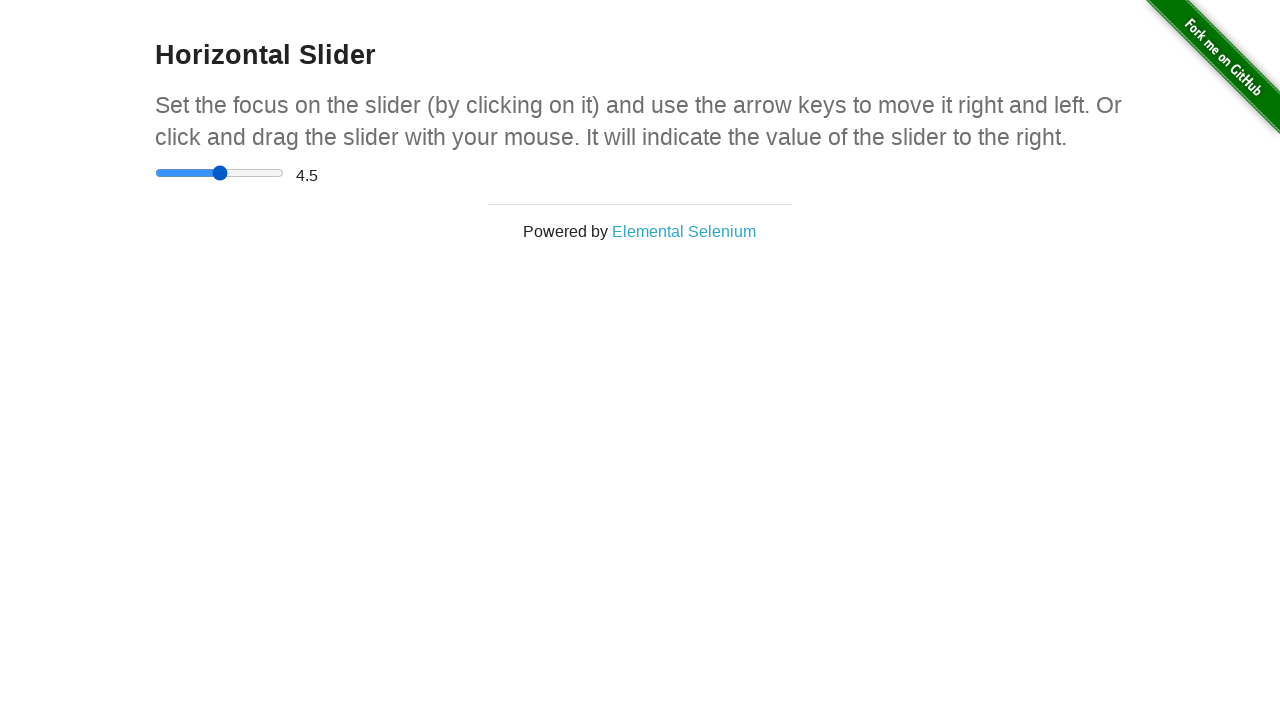

Dragged slider 25px to the right at (244, 173)
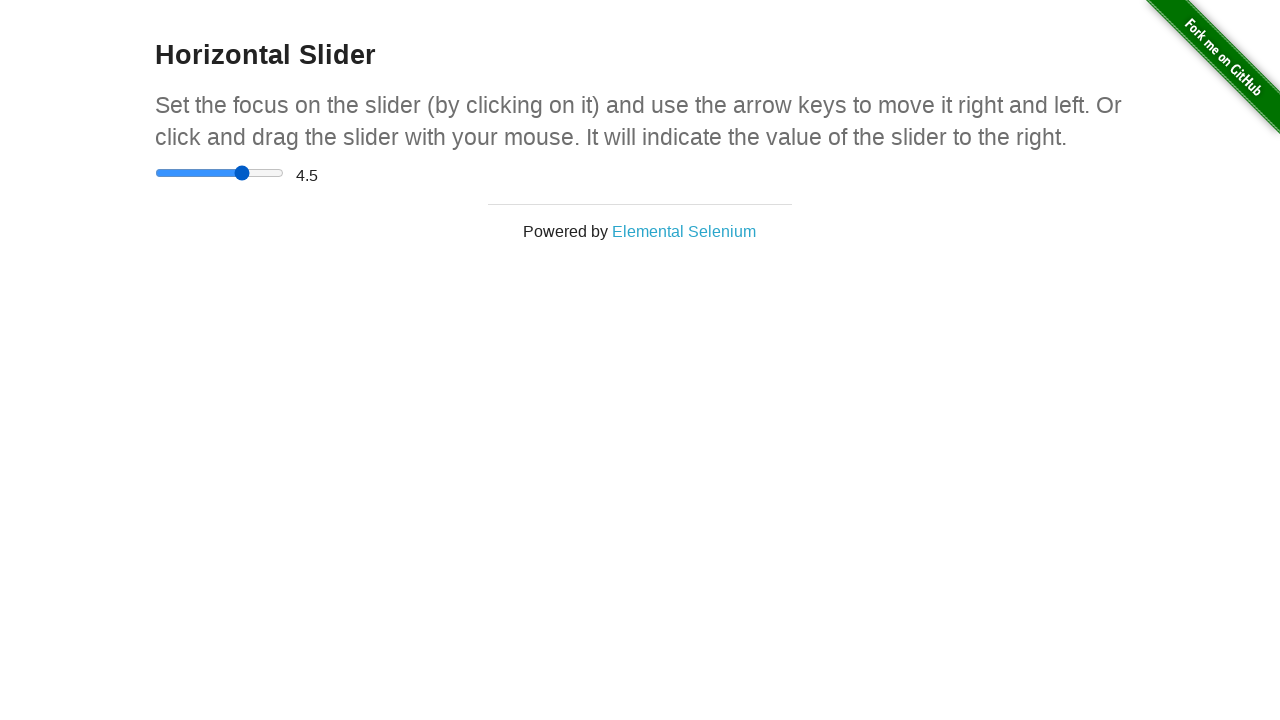

Released mouse button after second drag at (244, 173)
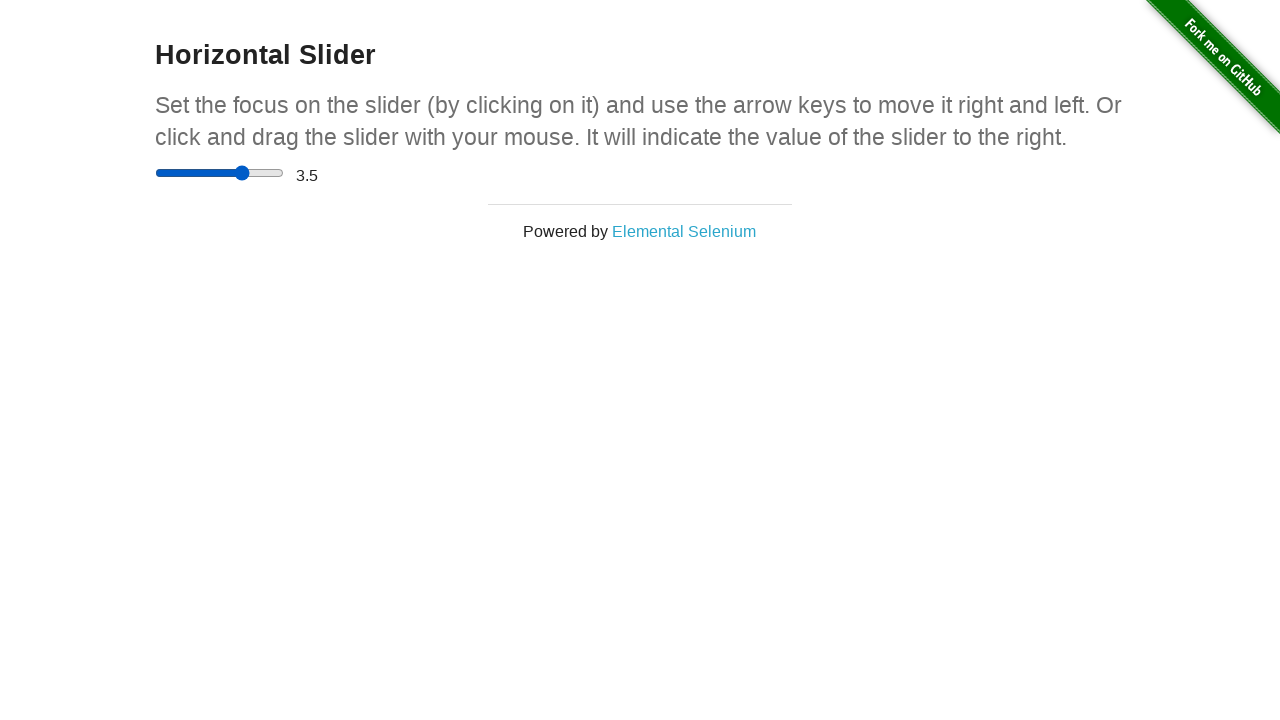

Retrieved updated bounding box of slider
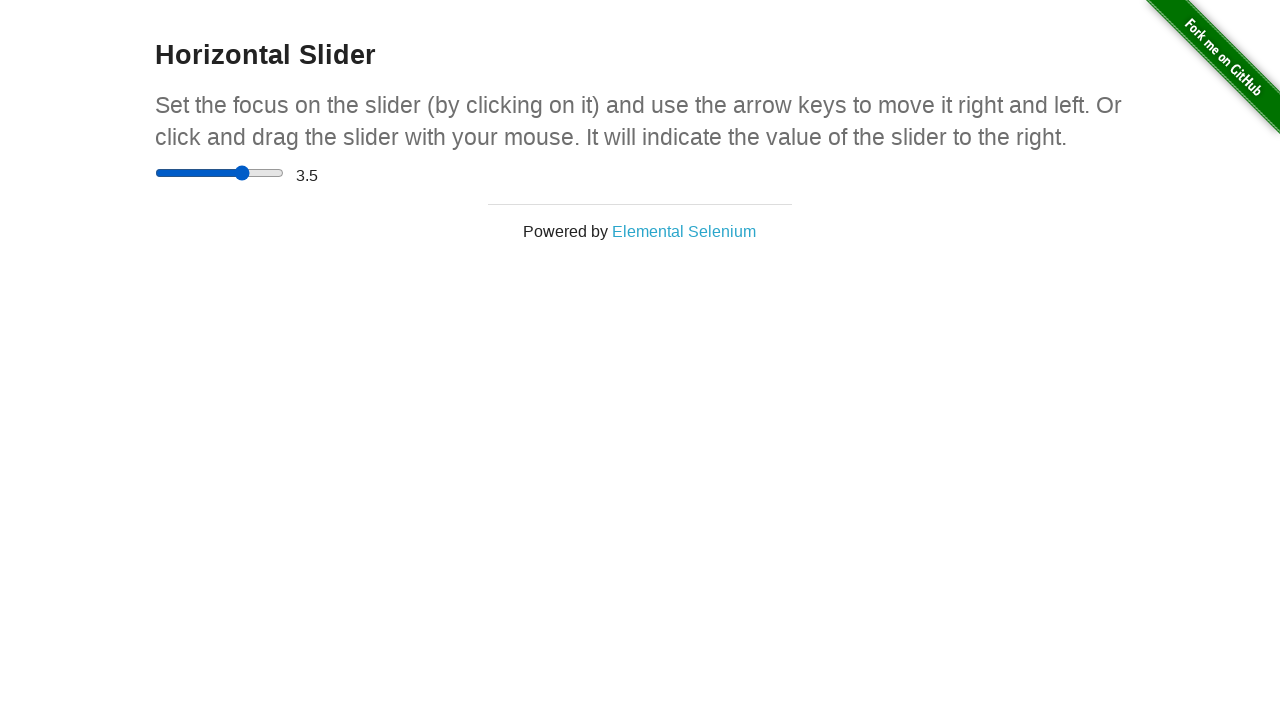

Moved mouse to center of slider for third drag at (220, 173)
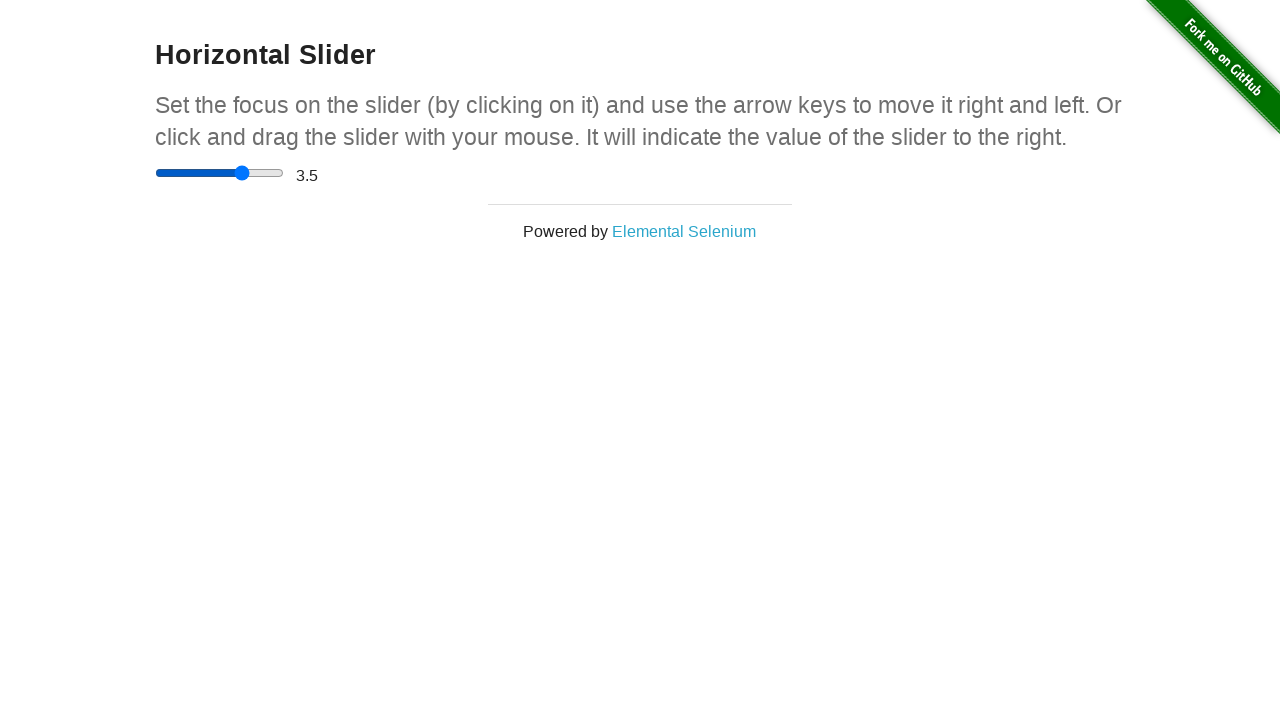

Pressed mouse button down for third drag at (220, 173)
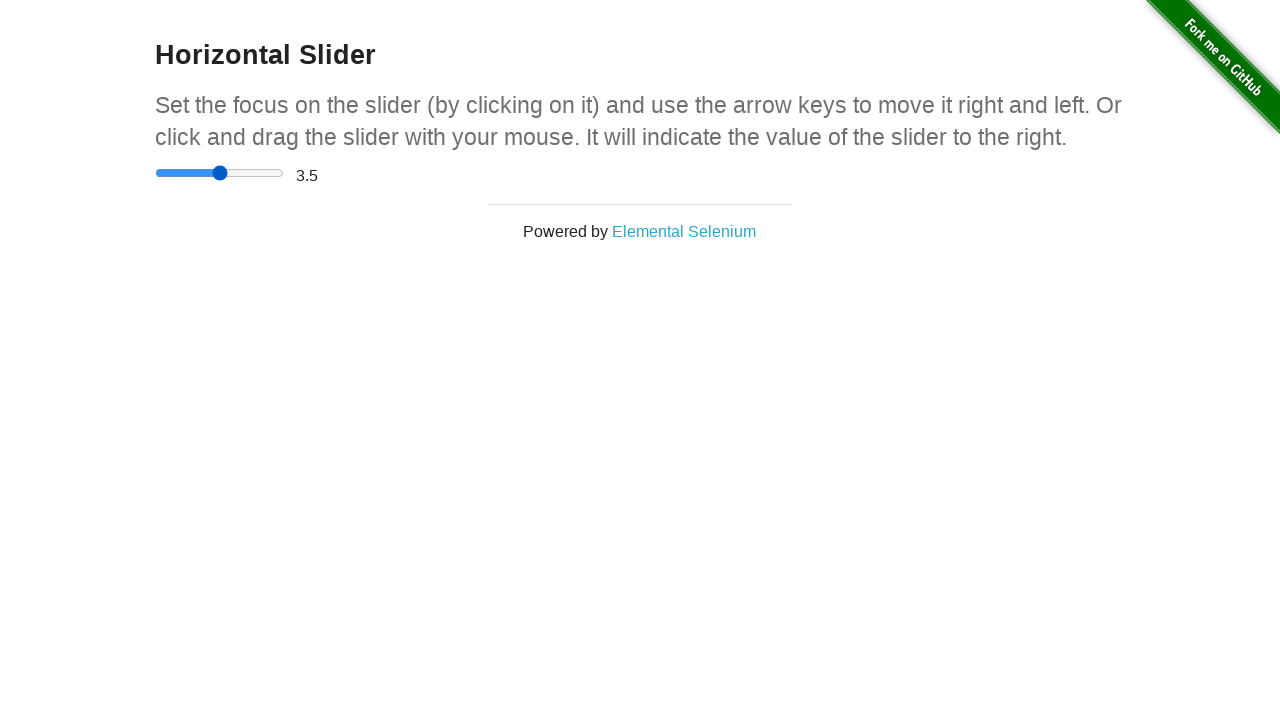

Dragged slider 500px to the right to test maximum value at (720, 173)
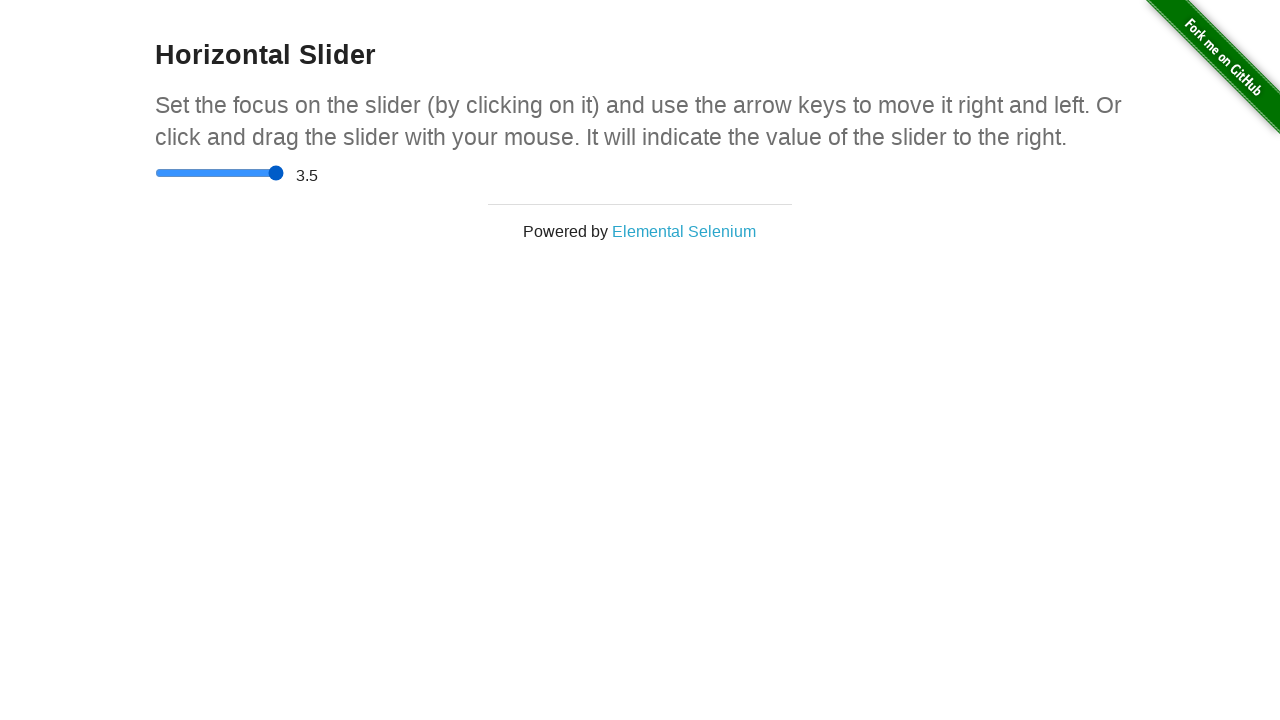

Released mouse button after third drag at (720, 173)
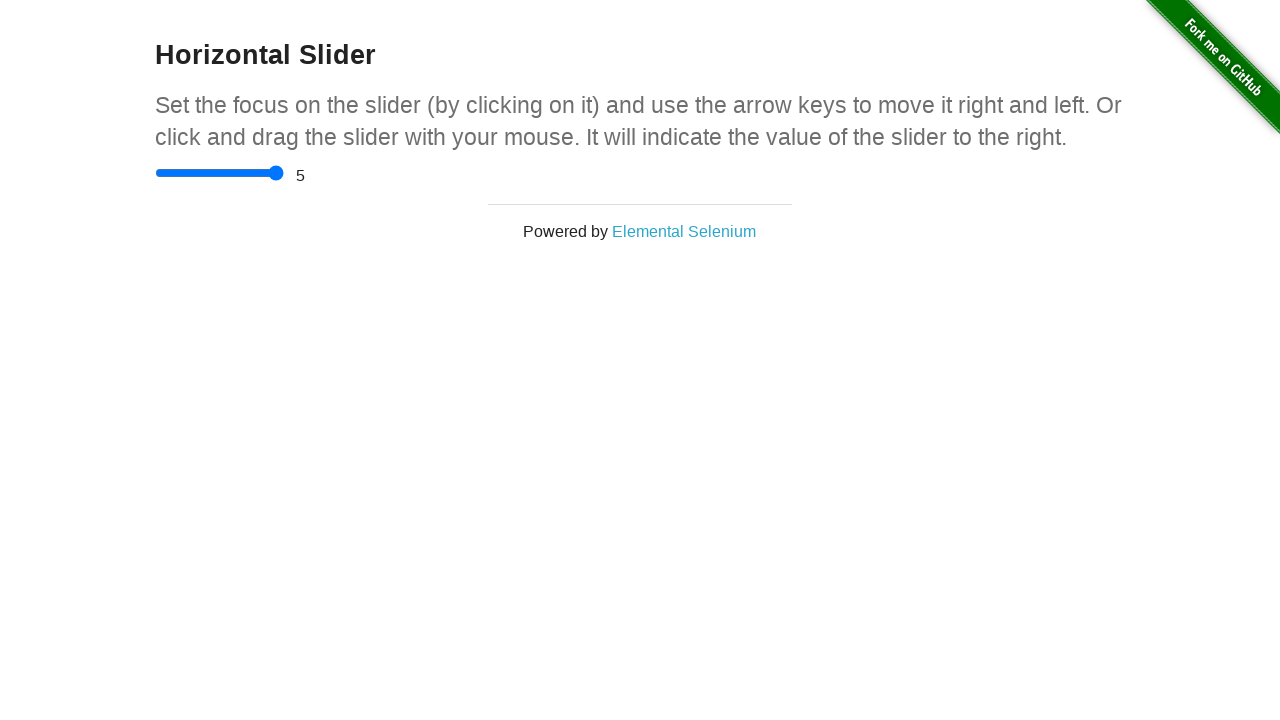

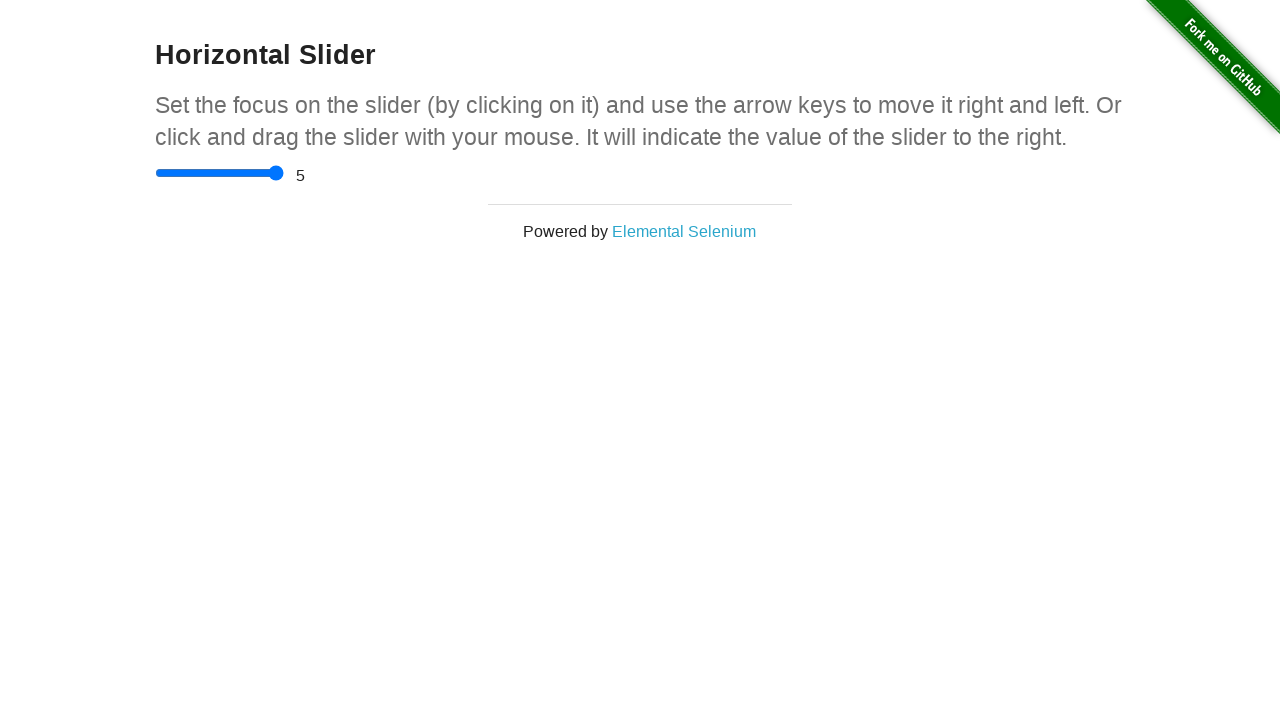